Navigates to YouTube homepage and verifies the page loads successfully

Starting URL: https://www.youtube.com/

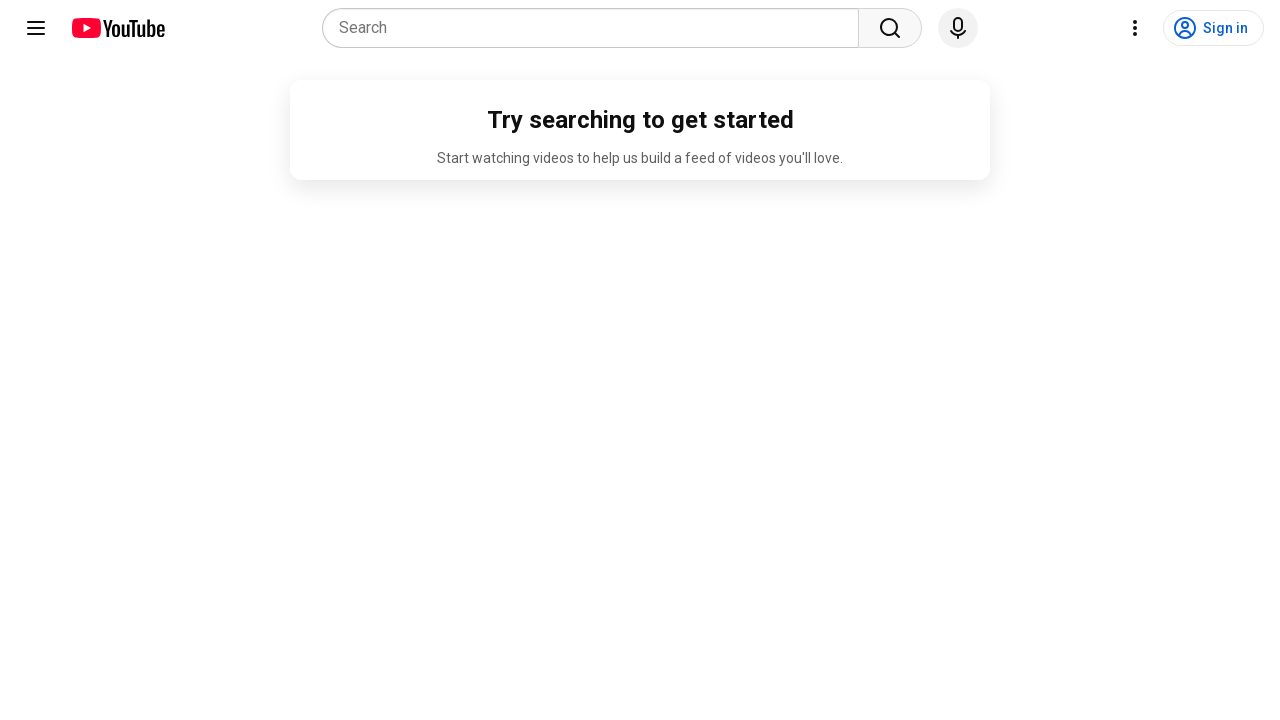

Navigated to YouTube homepage
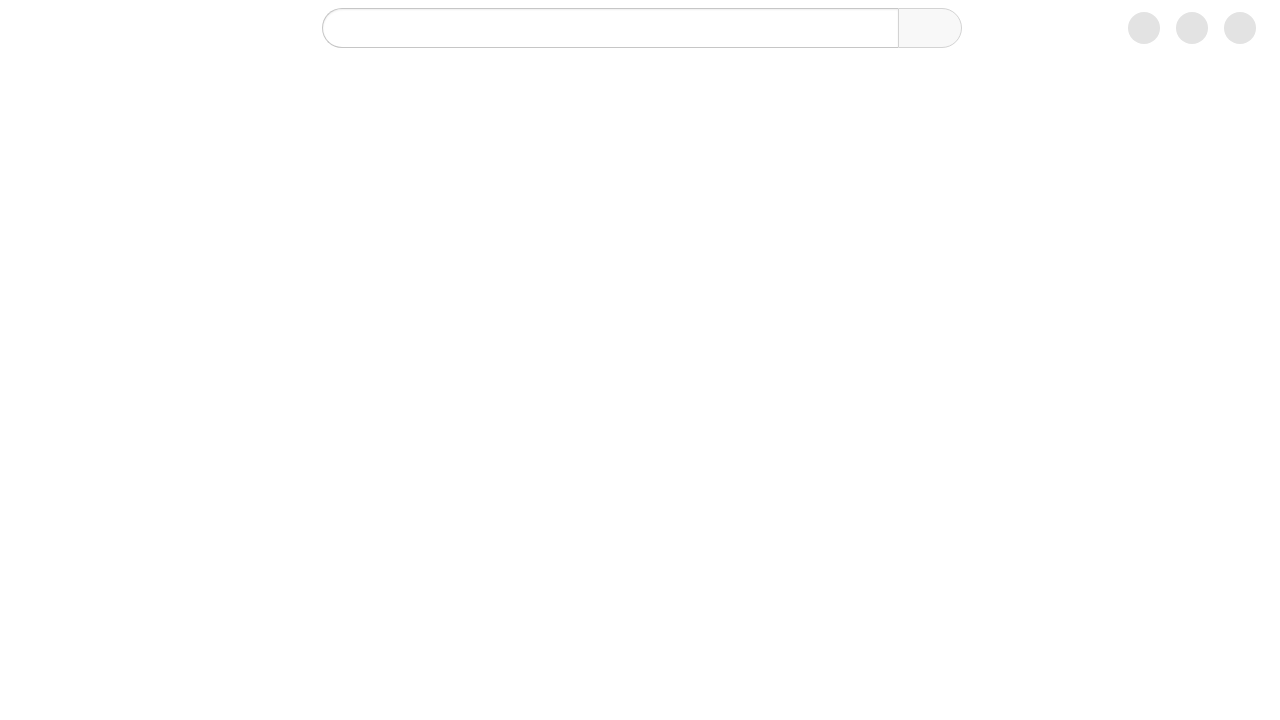

Waited for YouTube page to load completely
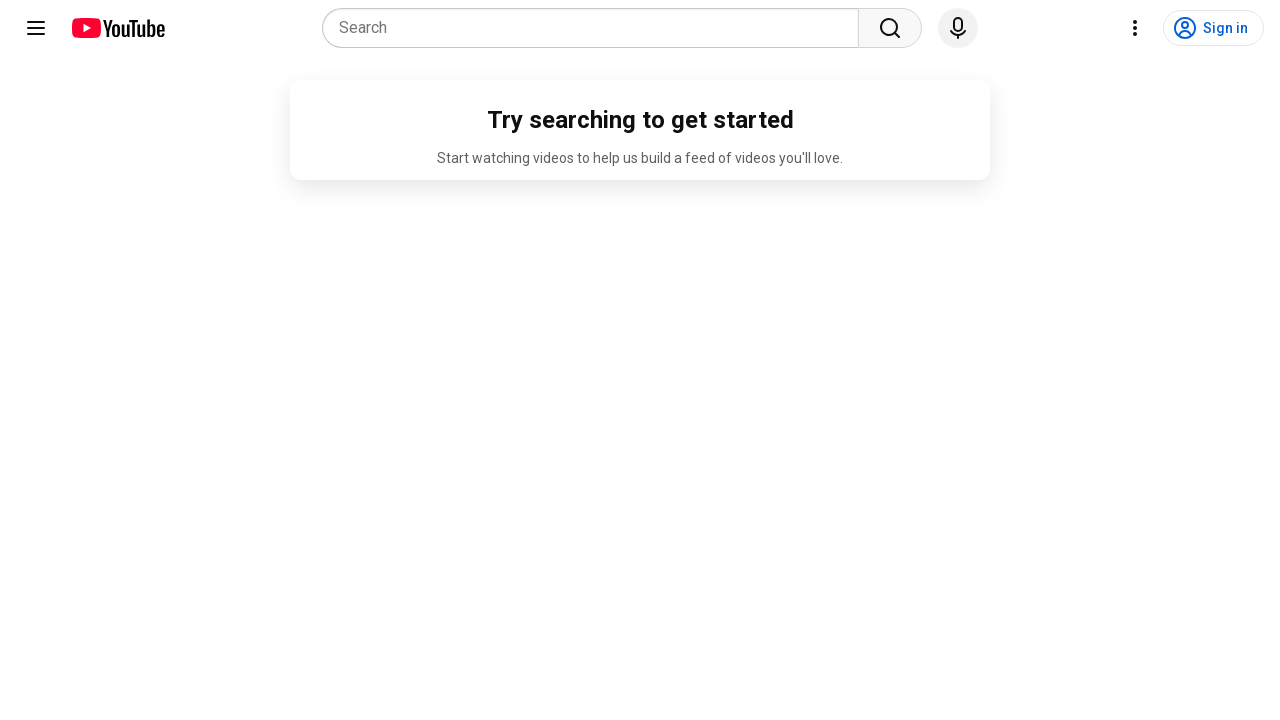

Verified YouTube page loaded successfully with non-empty title
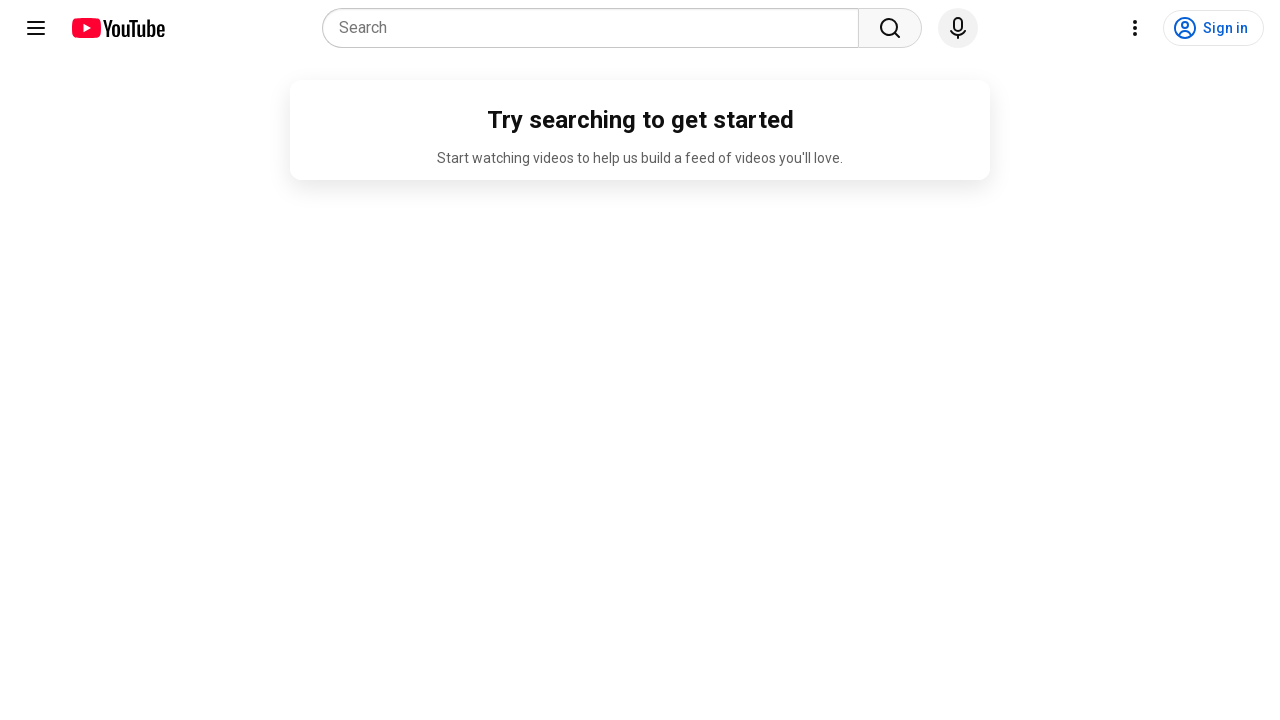

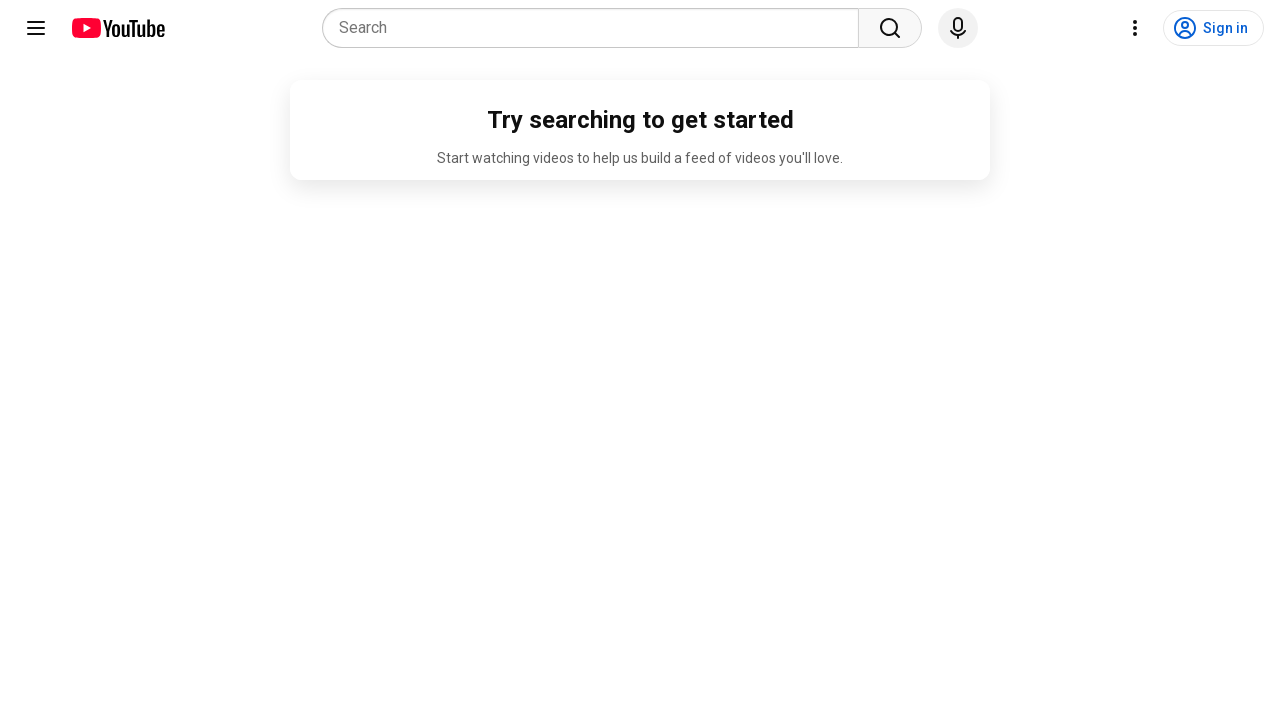